Tests handling of various dropdown types including traditional select, multi-select, custom Bootstrap-like dropdown, static auto-suggest, and dynamic auto-suggest dropdowns by selecting specific options in each.

Starting URL: https://claruswaysda.github.io/Dropdowns.html

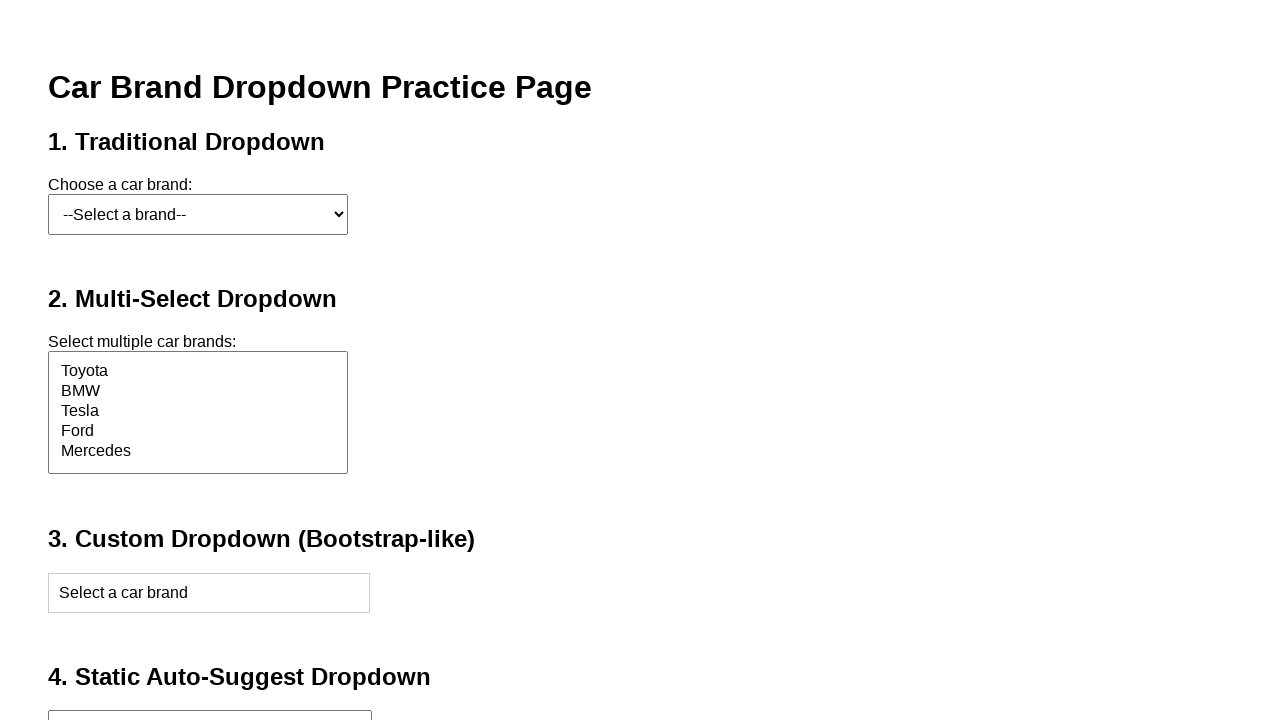

Navigated to Dropdowns test page
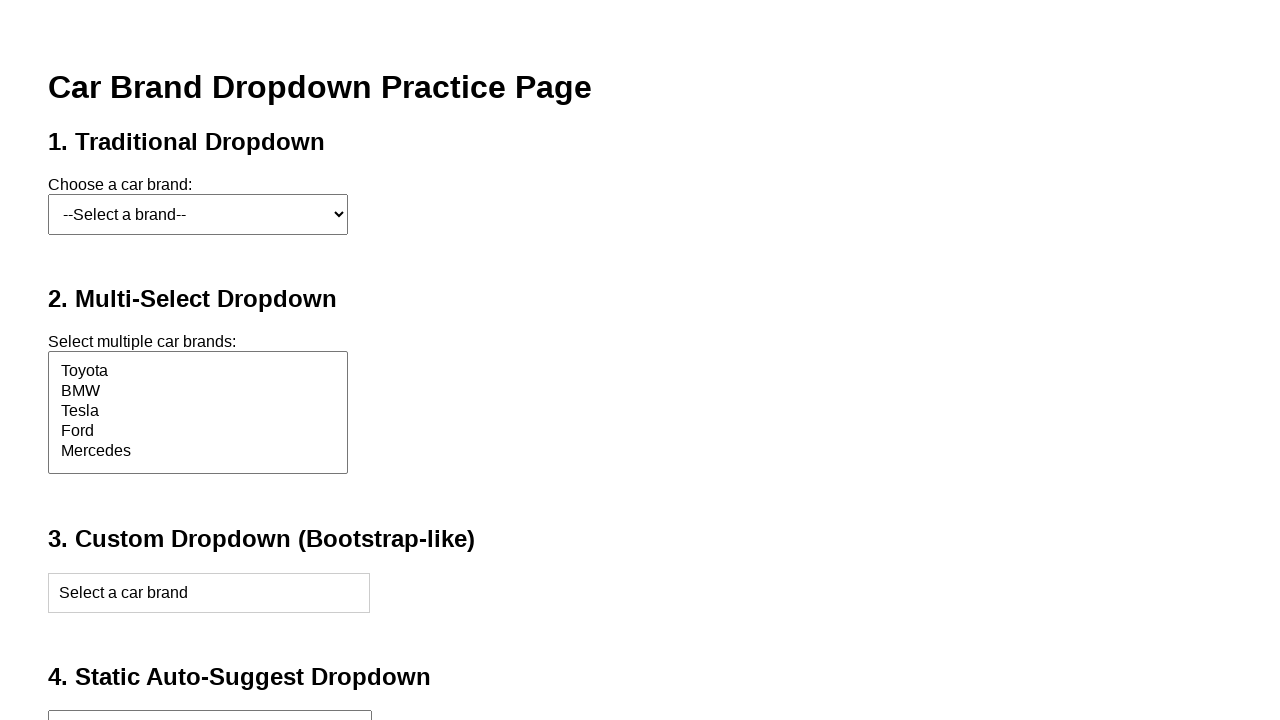

Selected 'Ford' from traditional dropdown on #carSelect
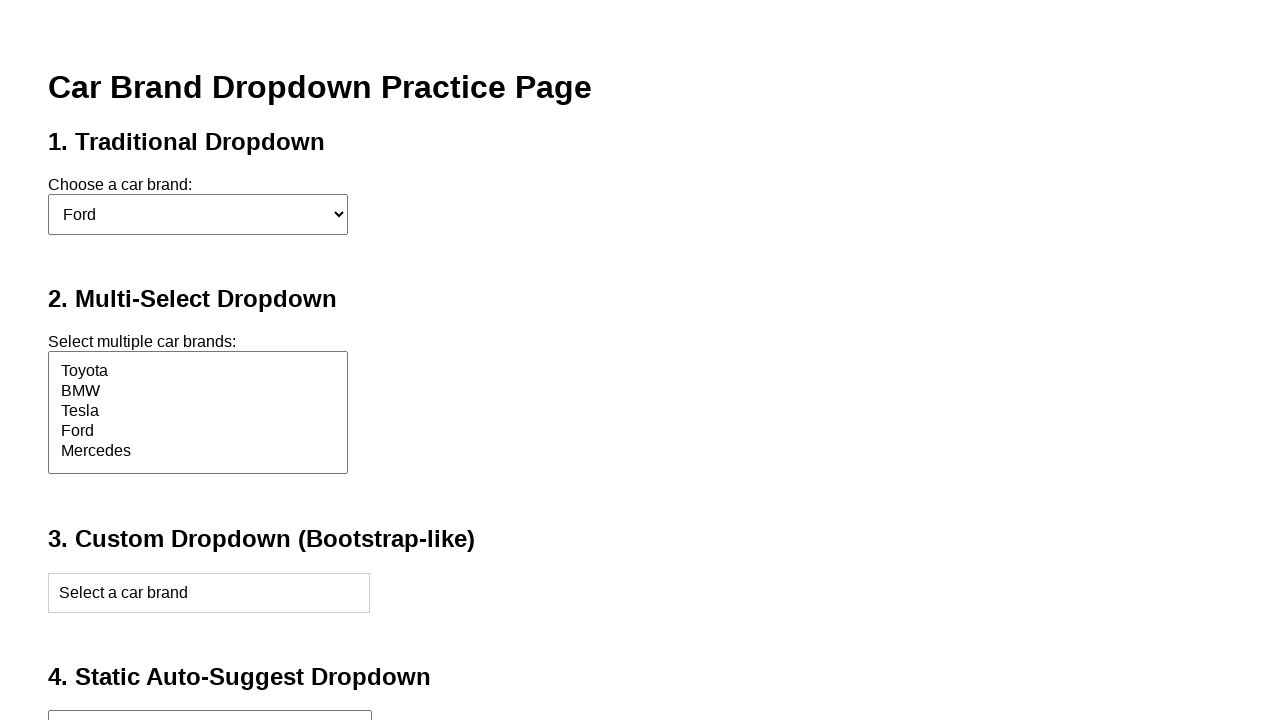

Selected 'Mercedes' from multi-select dropdown on #multiCarSelect
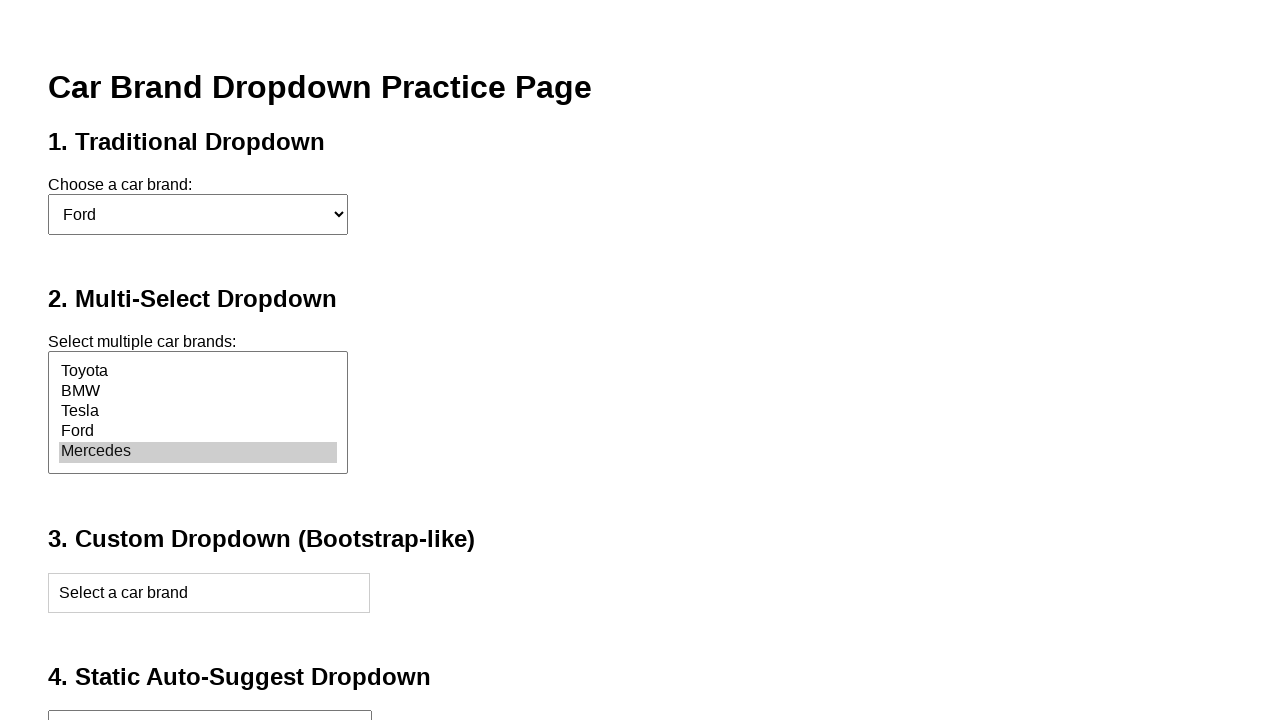

Opened custom Bootstrap-like dropdown at (209, 593) on xpath=//div[@id='customDropdown']
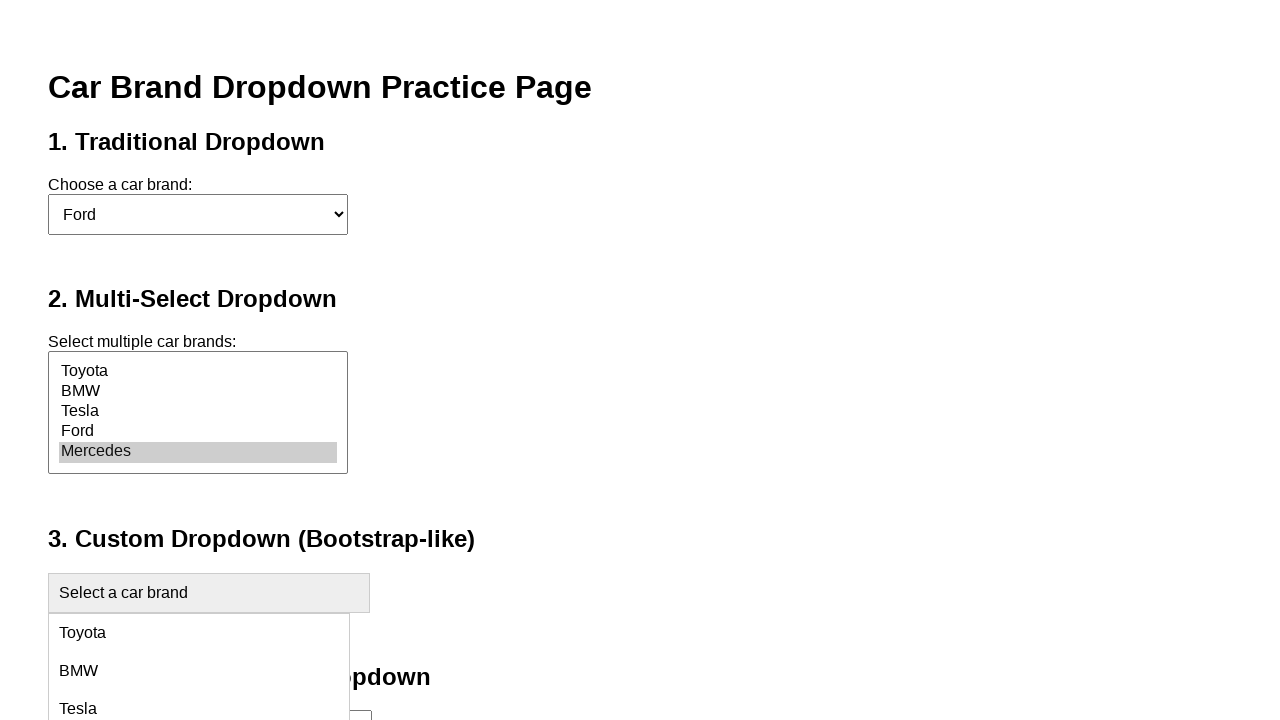

Selected 'BMW' from custom dropdown at (199, 671) on xpath=//div[@class='custom-dropdown'][2]
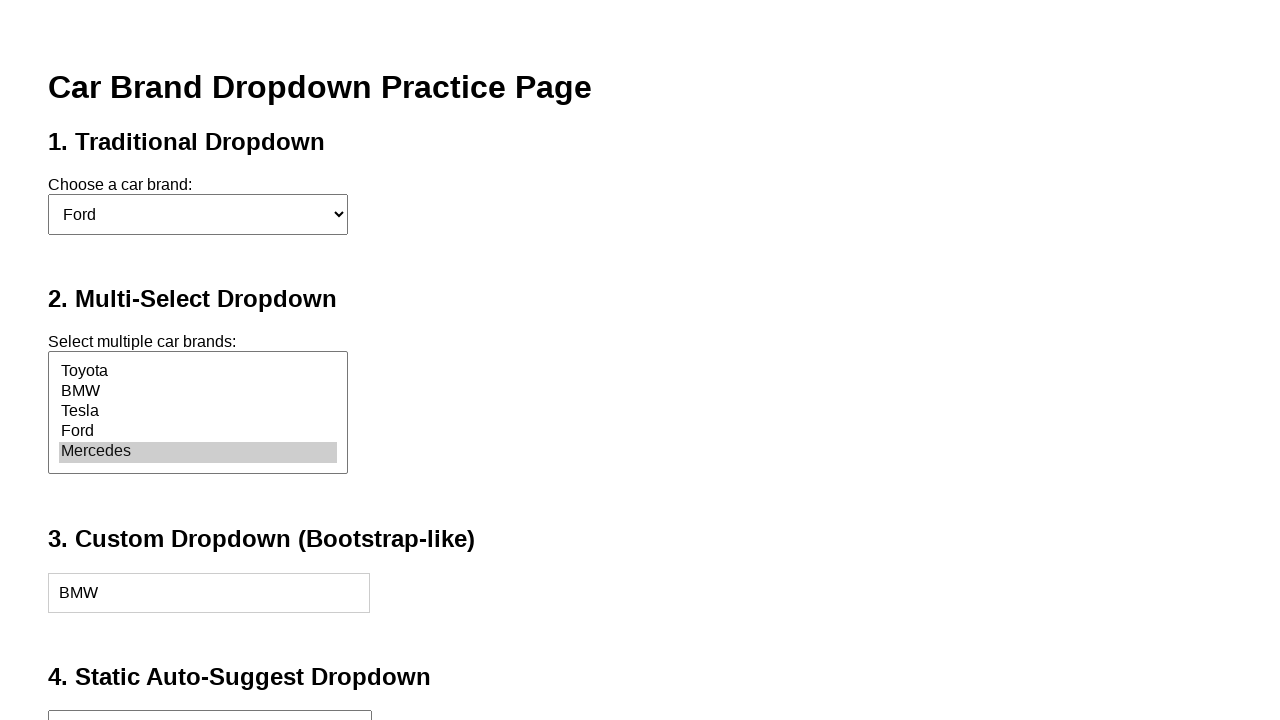

Filled static auto-suggest field with 'Tesla Model 3' on #staticInput
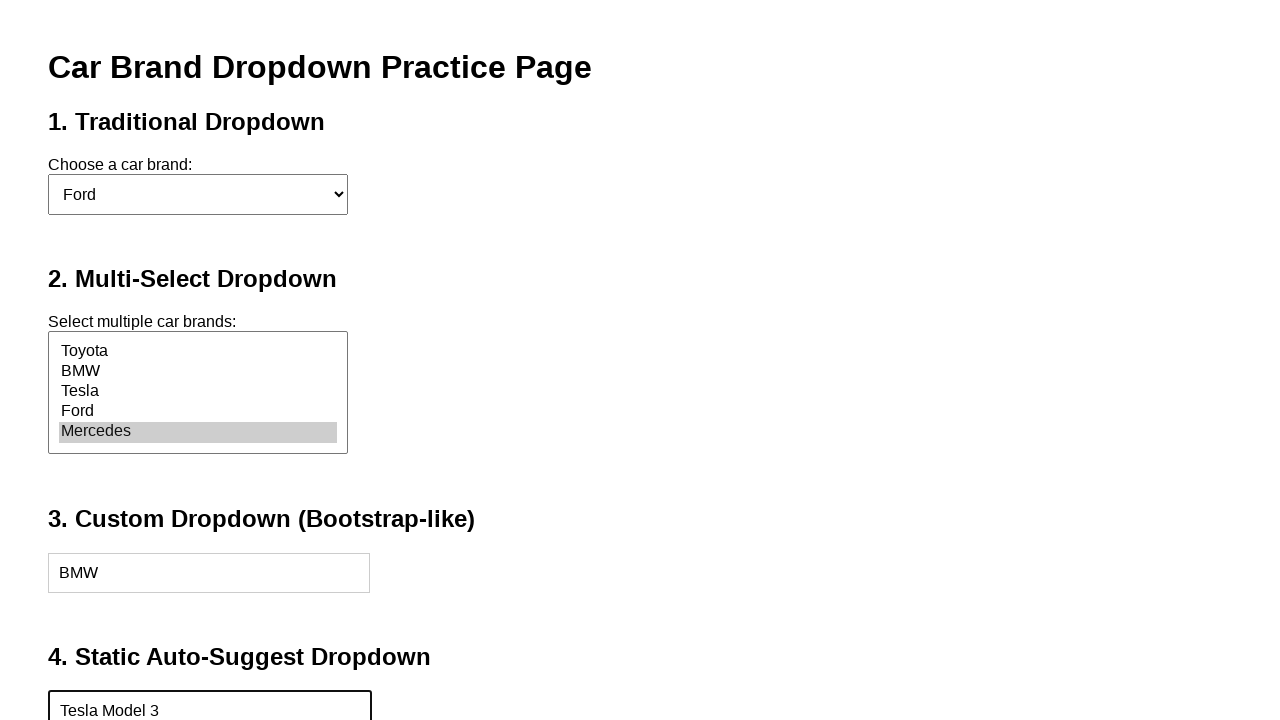

Selected 'Tesla Model 3' from static auto-suggest dropdown at (199, 462) on xpath=//div[text()='Tesla Model 3']
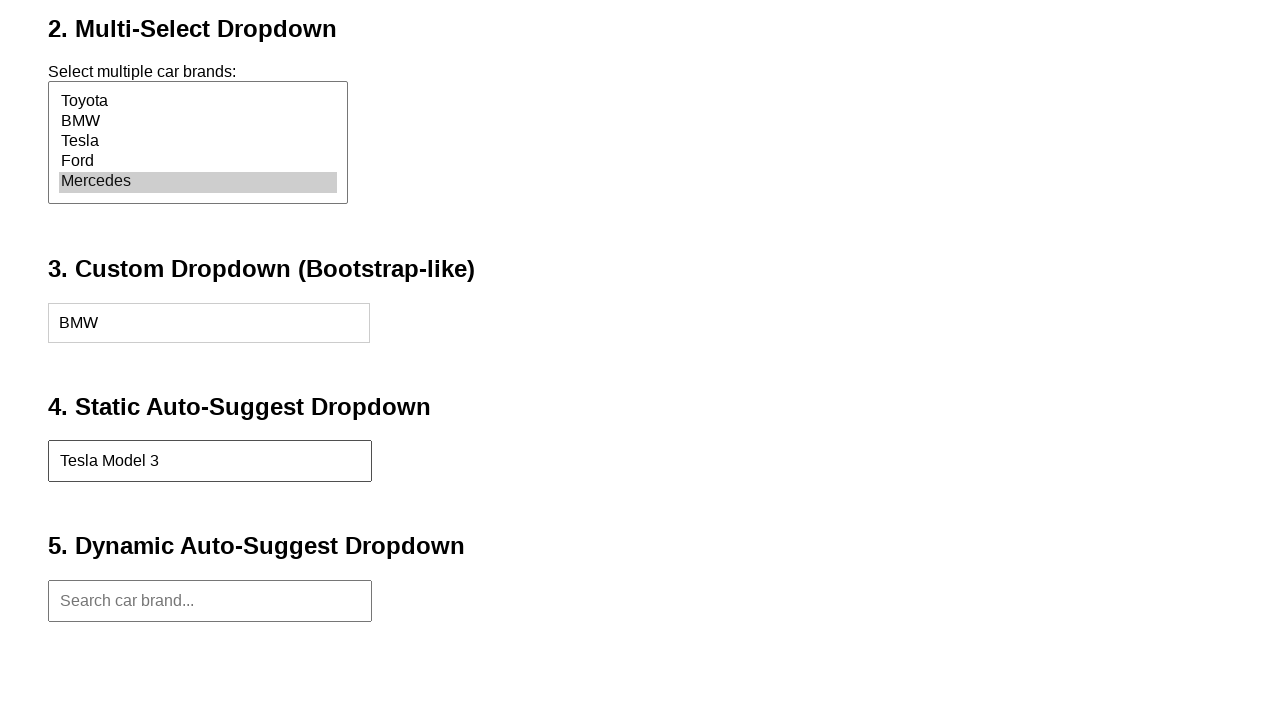

Filled dynamic auto-suggest field with 'Toyota' on #dynamicInput
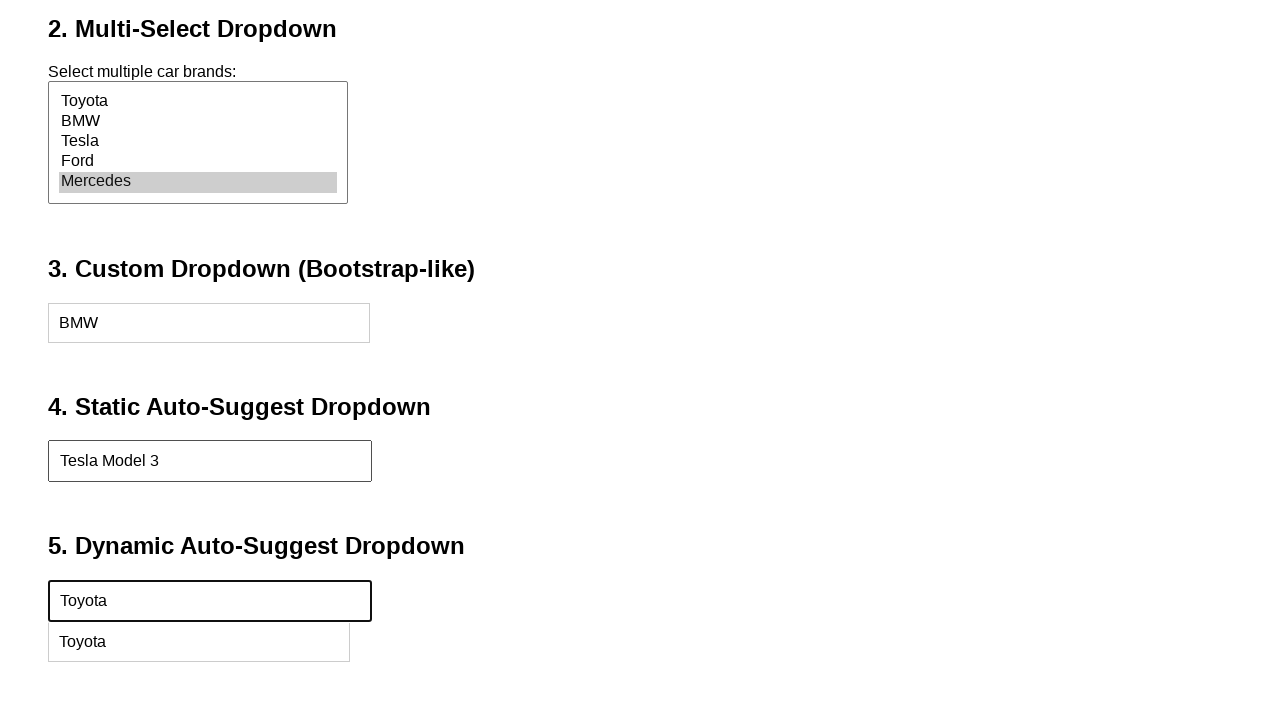

Waited for dynamic suggestions to appear
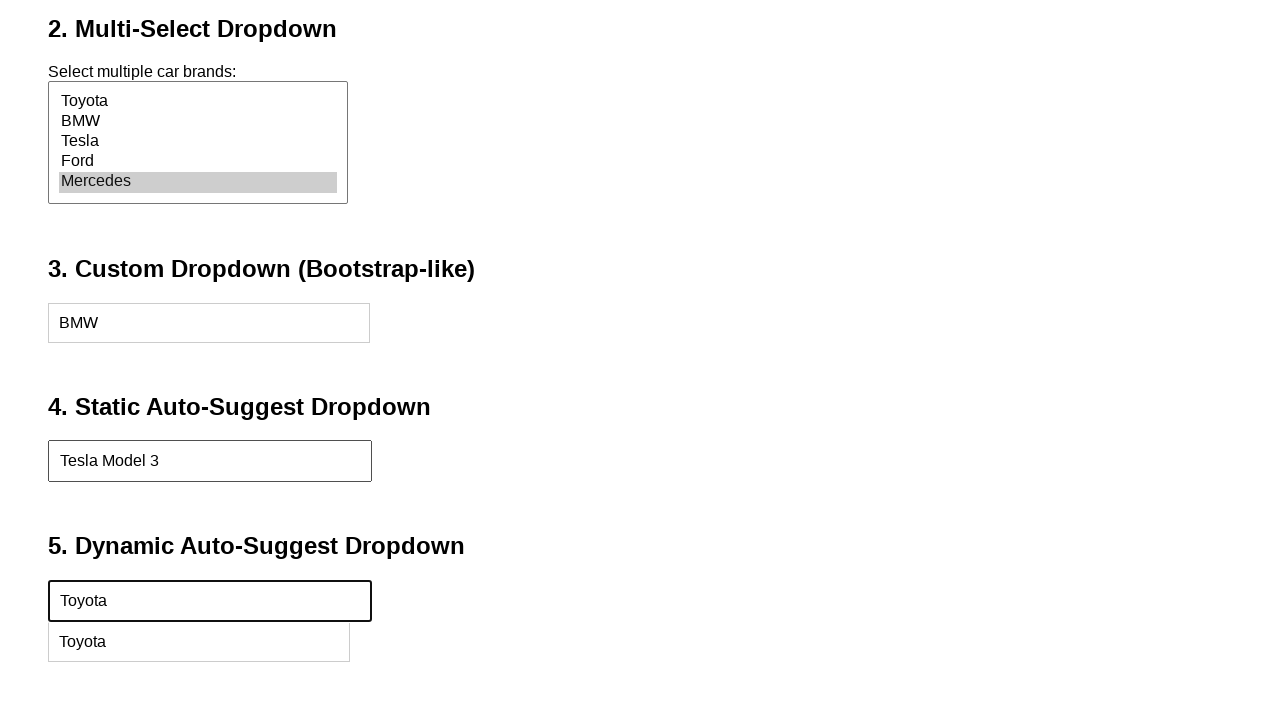

Selected 'Toyota' from dynamic auto-suggest dropdown at (199, 642) on xpath=//input[@id='dynamicInput']/following::div[normalize-space(text())='Toyota
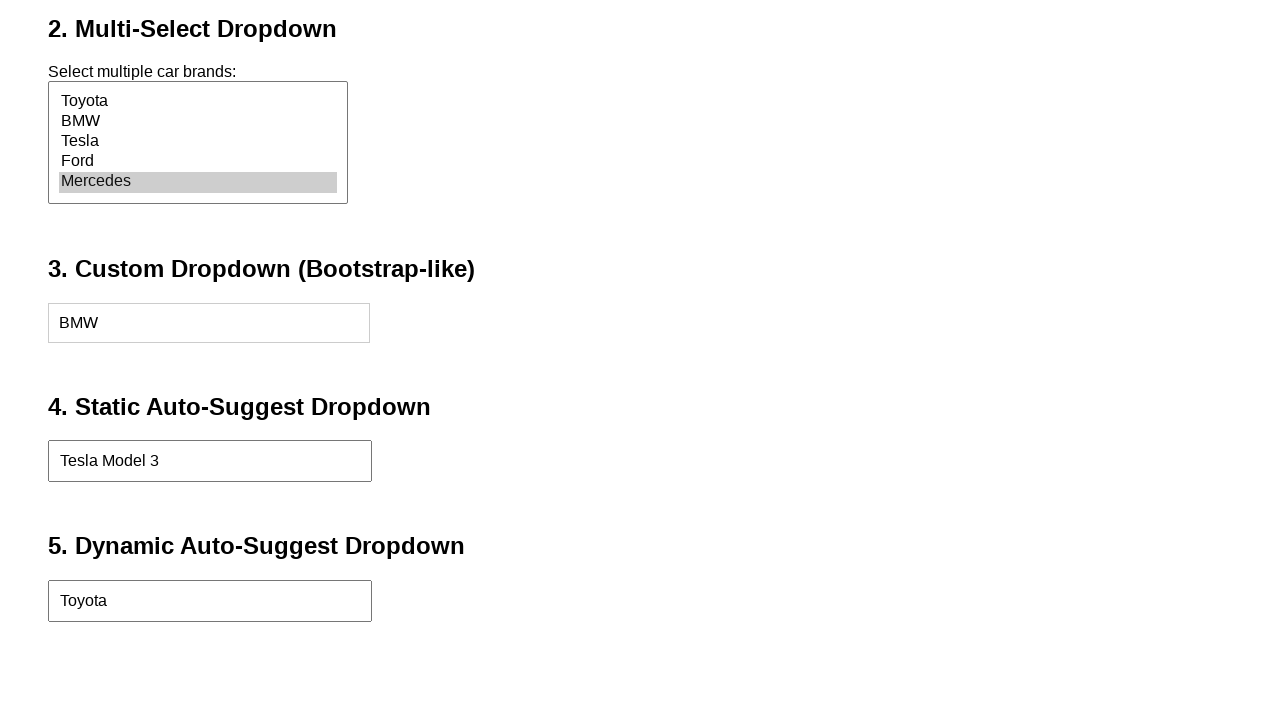

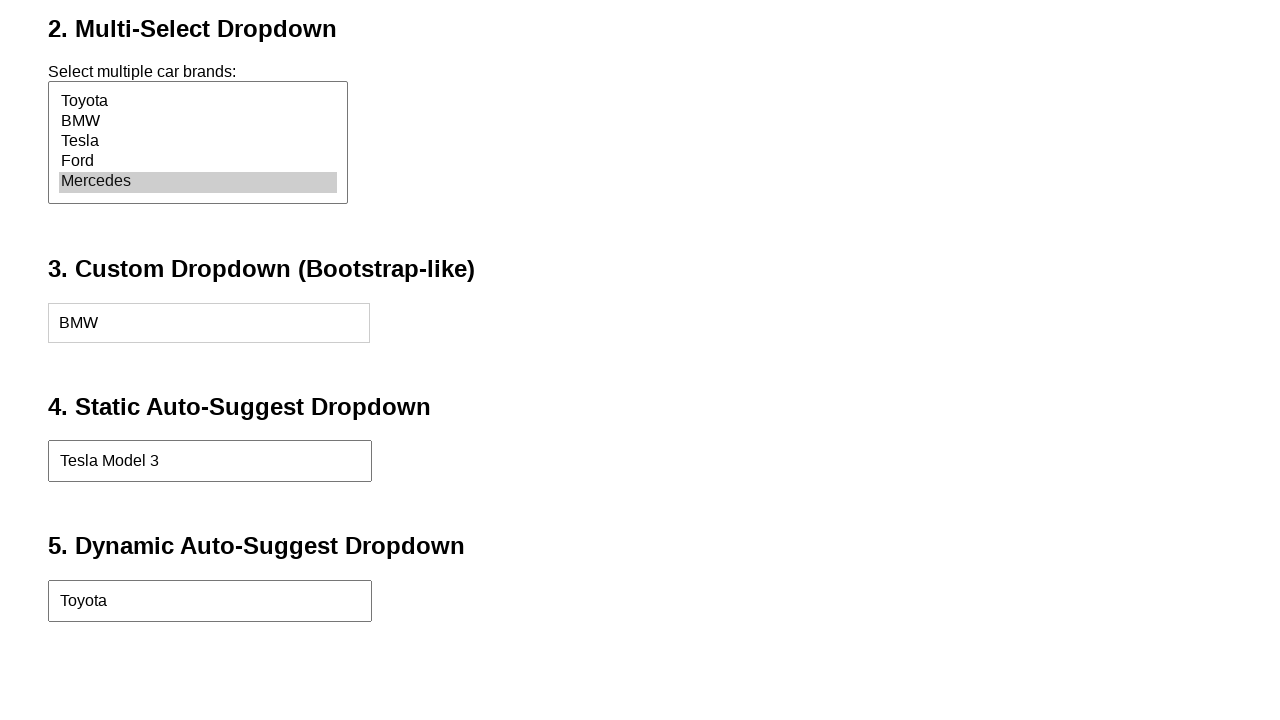